Verifies that special characters in the full name field produce an error message

Starting URL: https://demoqa.com/text-box

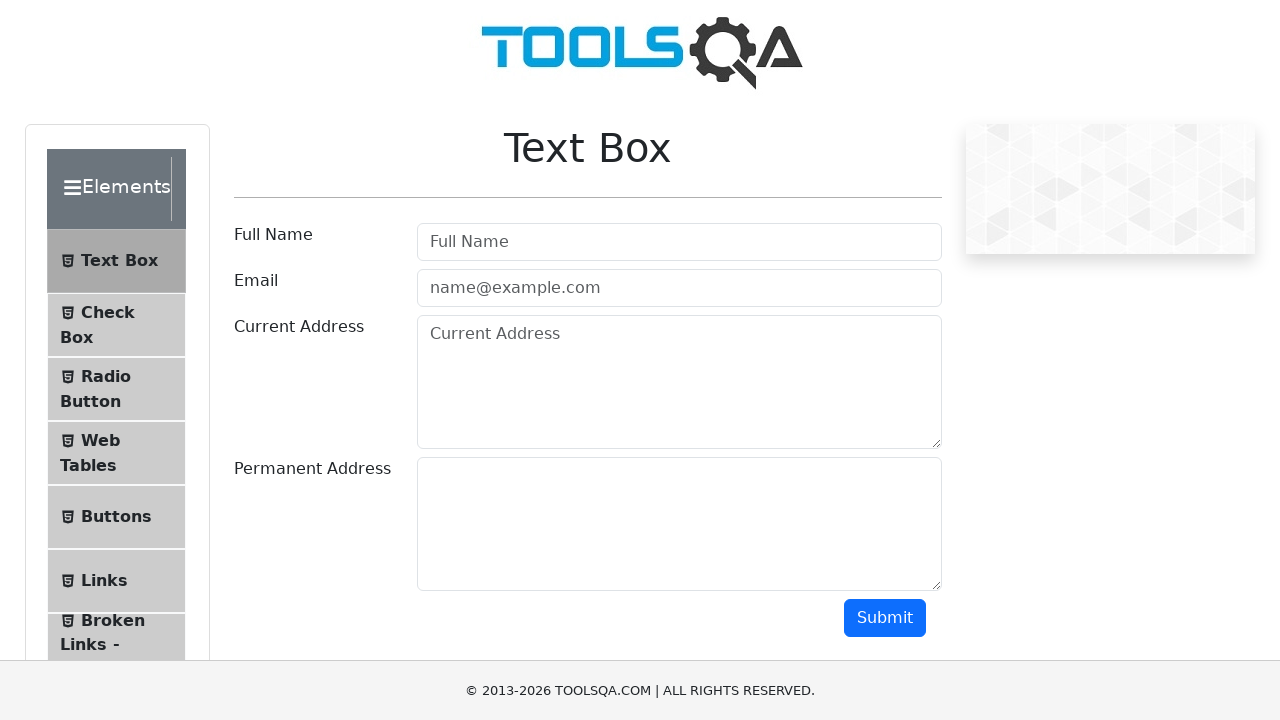

Entered special characters '($()==#=(' in full name field on #userName
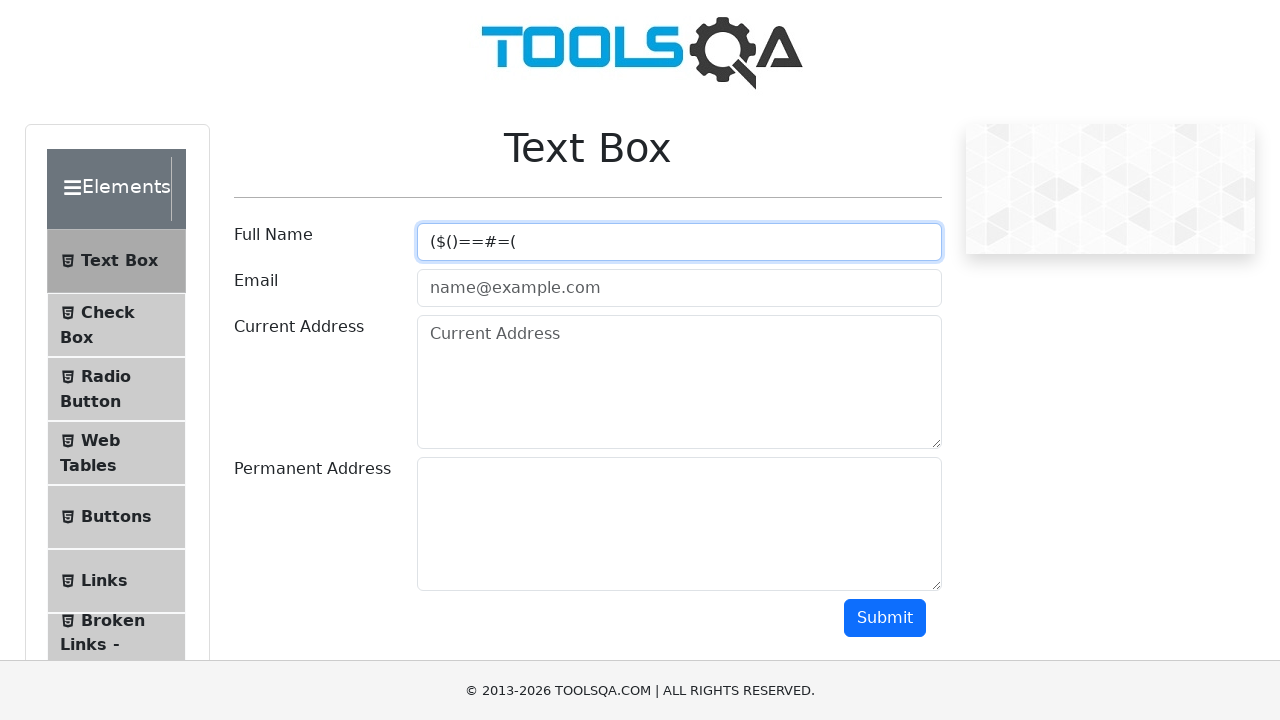

Clicked submit button at (885, 618) on #submit
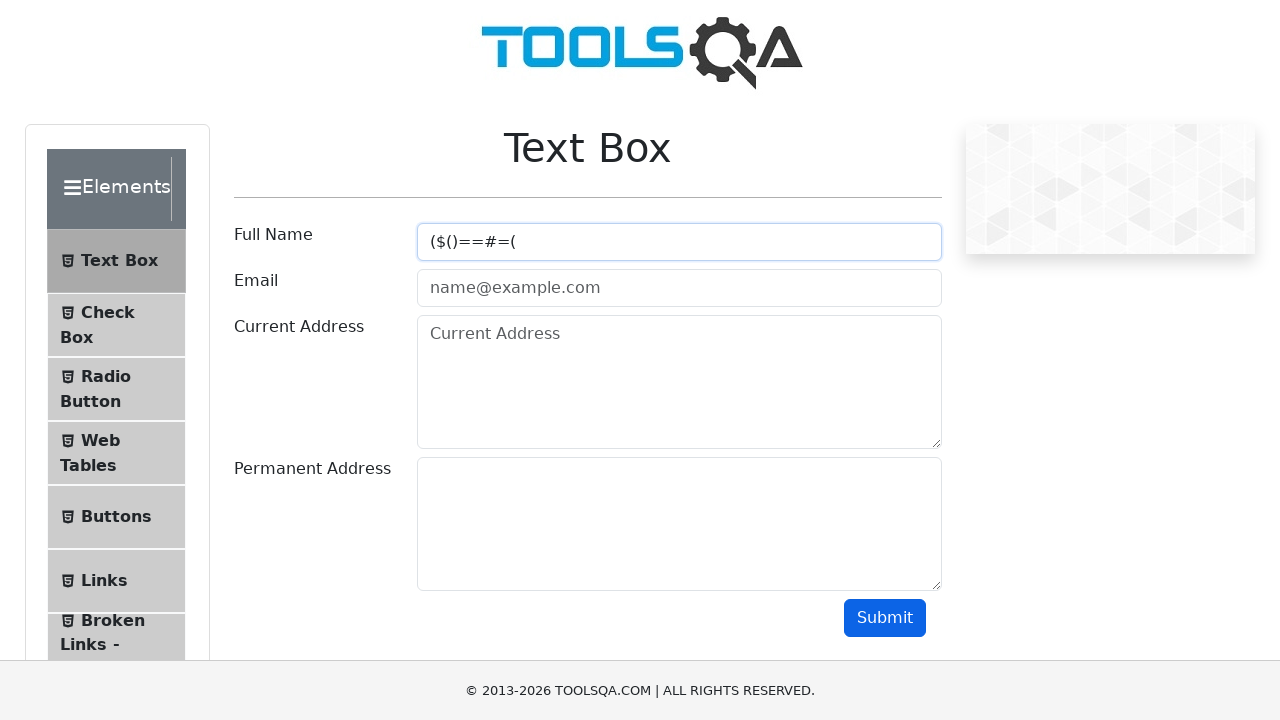

Error message appeared in output field
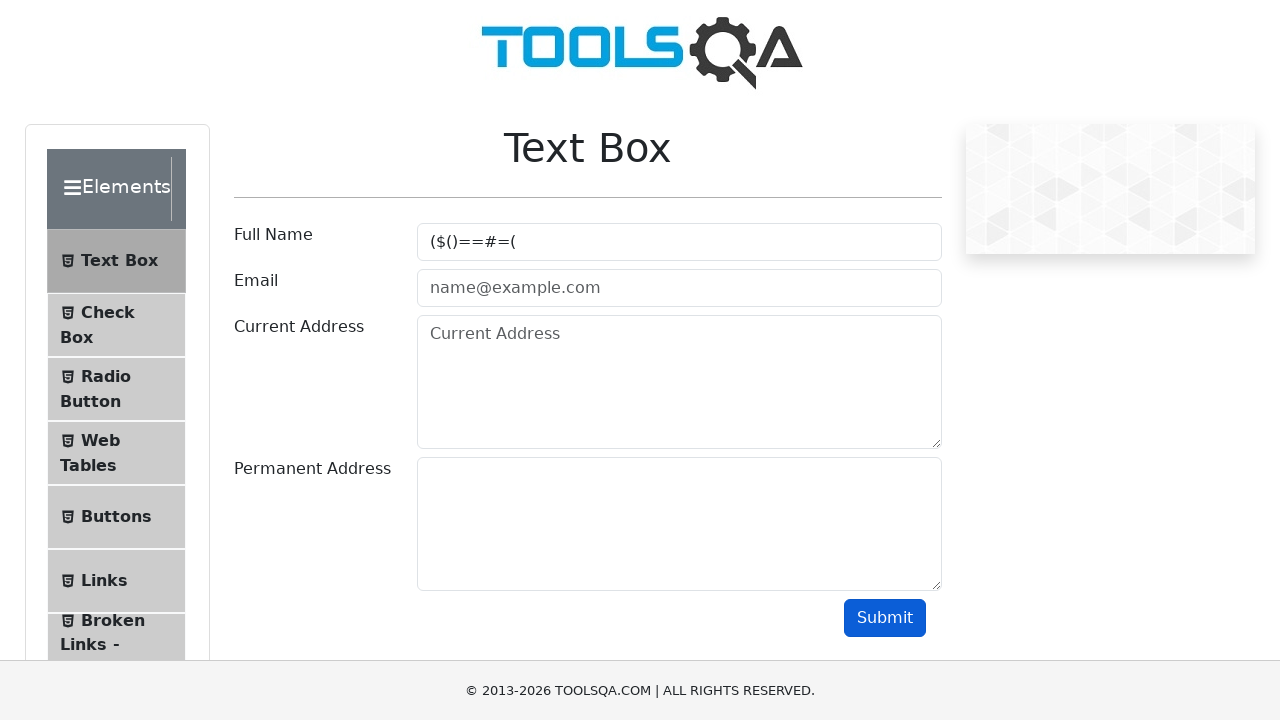

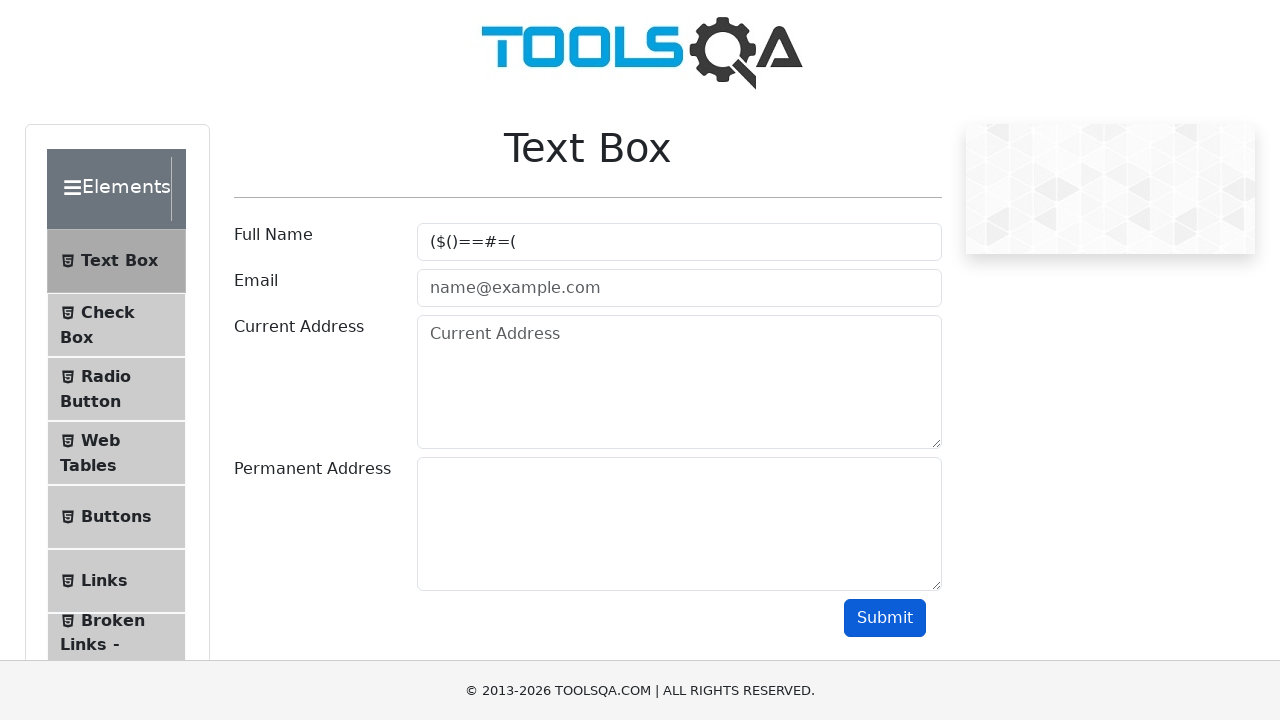